Verifies that the search input field is displayed on the OpenCart store homepage

Starting URL: https://naveenautomationlabs.com/opencart/

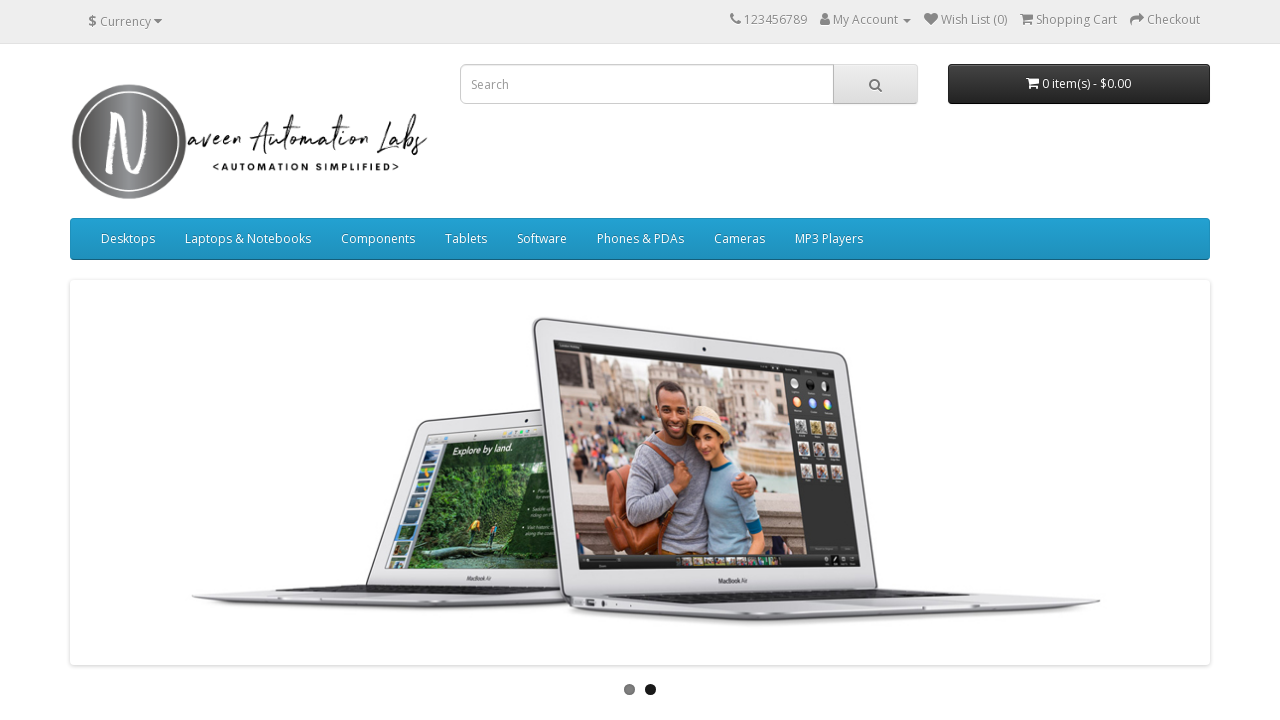

Located search input field by name attribute
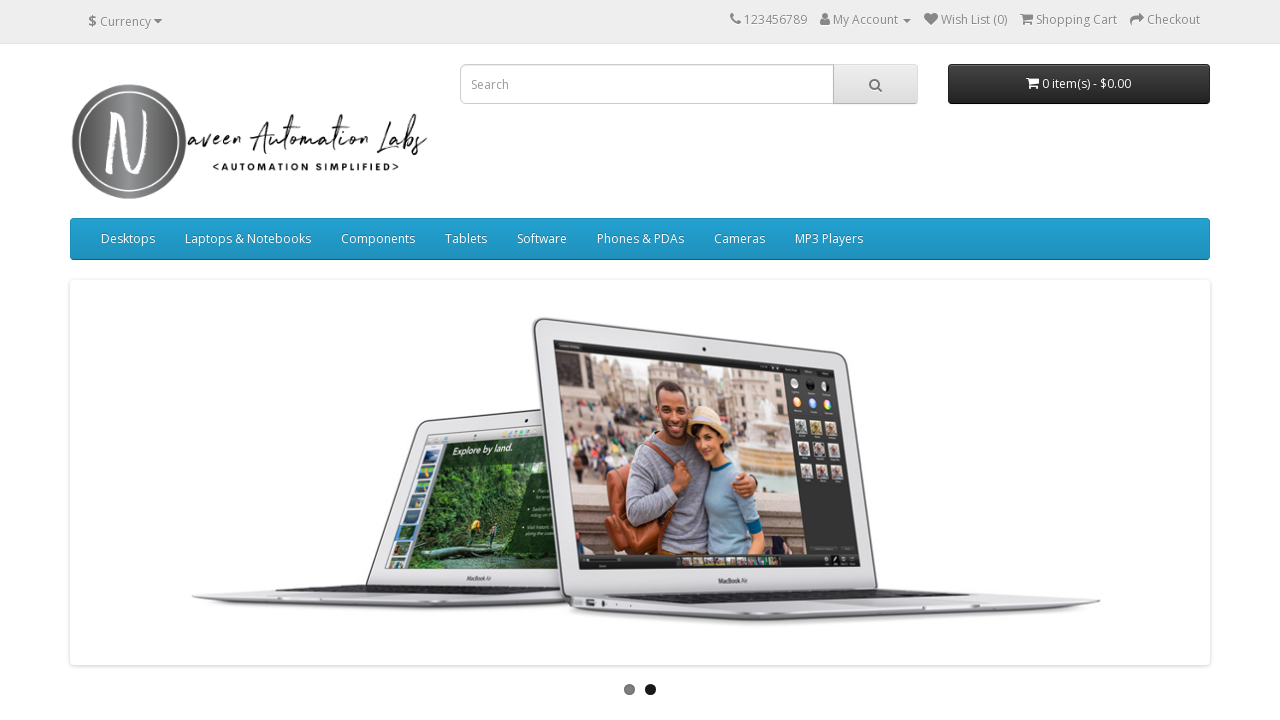

Verified that search input field is visible on OpenCart homepage
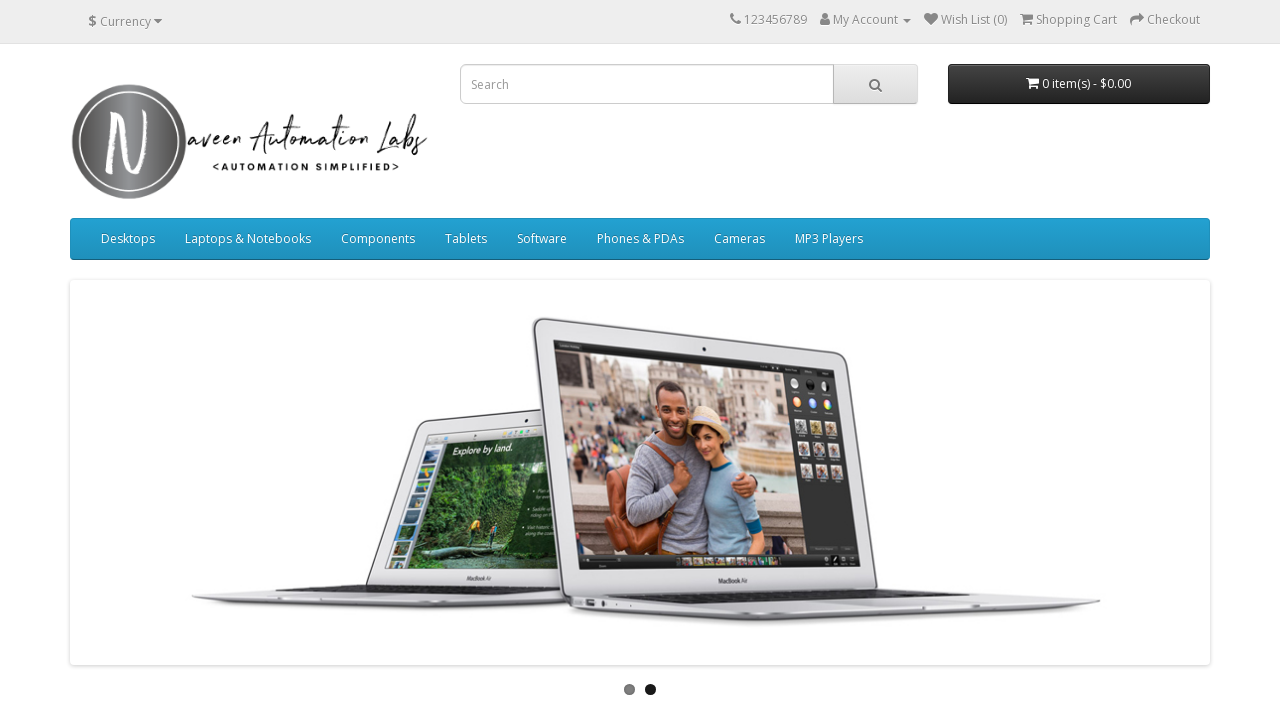

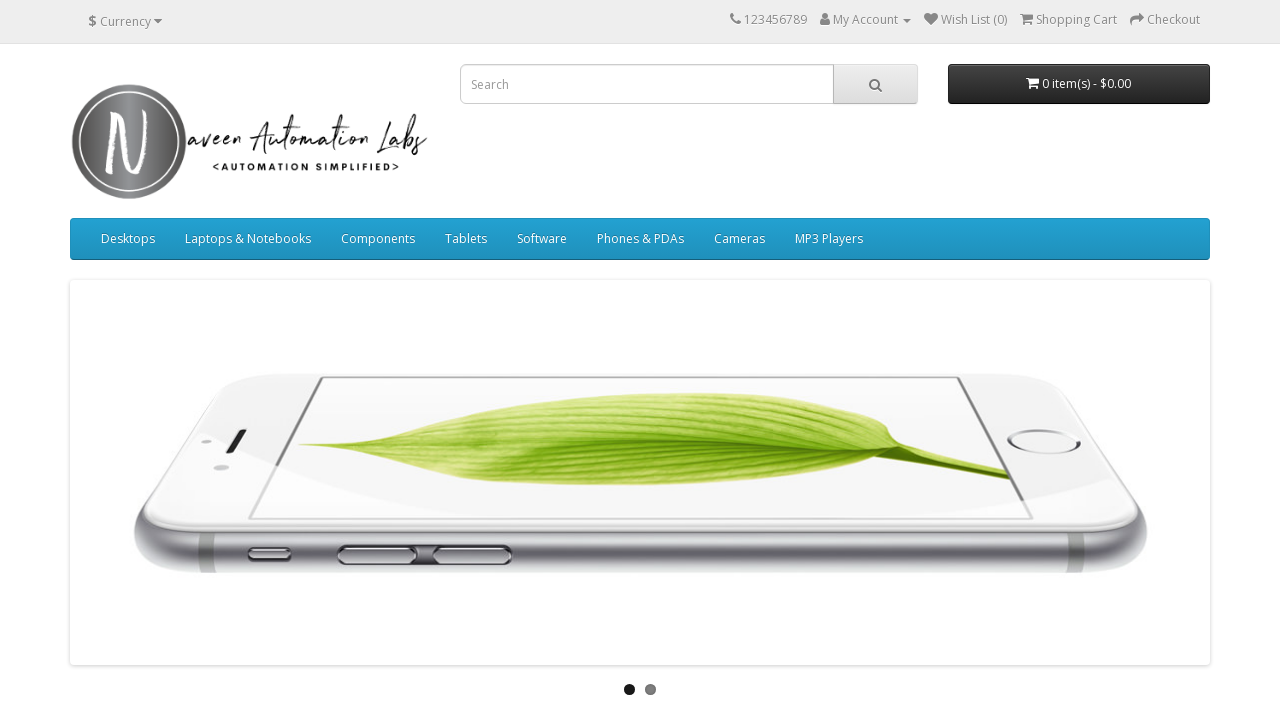